Tests right-click context menu functionality by right-clicking on a specific element

Starting URL: http://swisnl.github.io/jQuery-contextMenu/demo.html

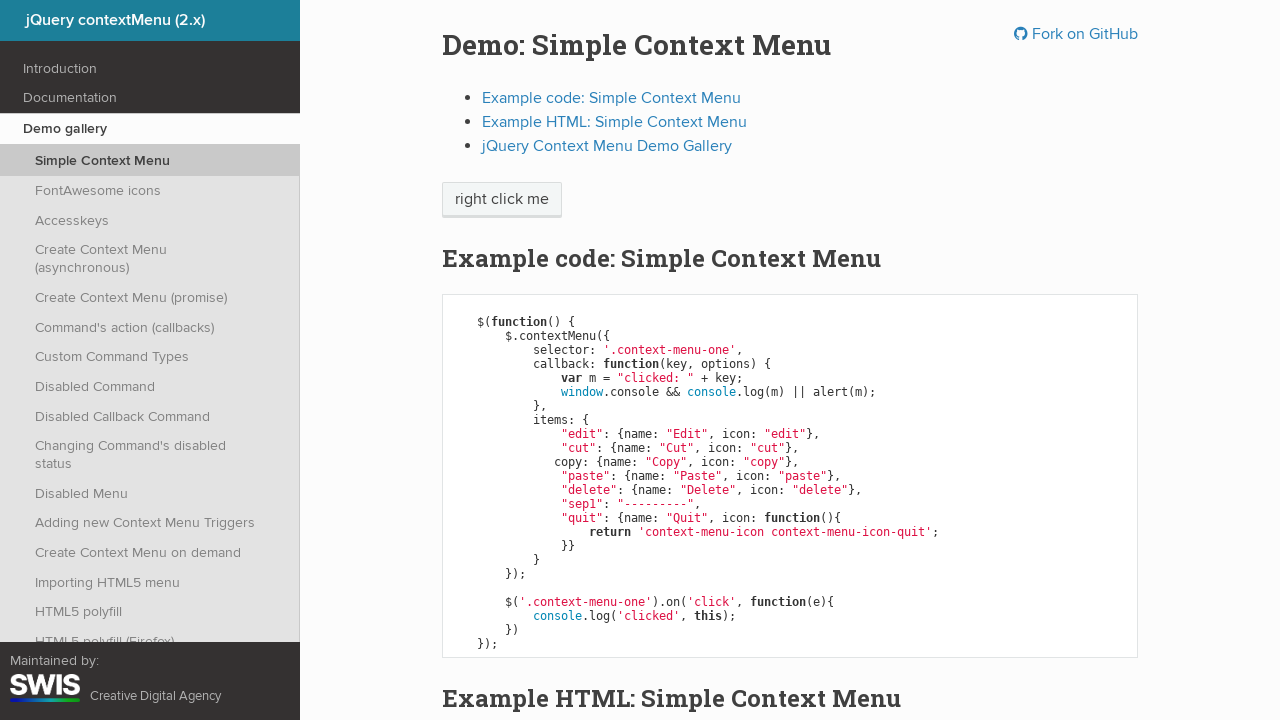

Right-clicked on context menu button at (502, 200) on //span[@class='context-menu-one btn btn-neutral']
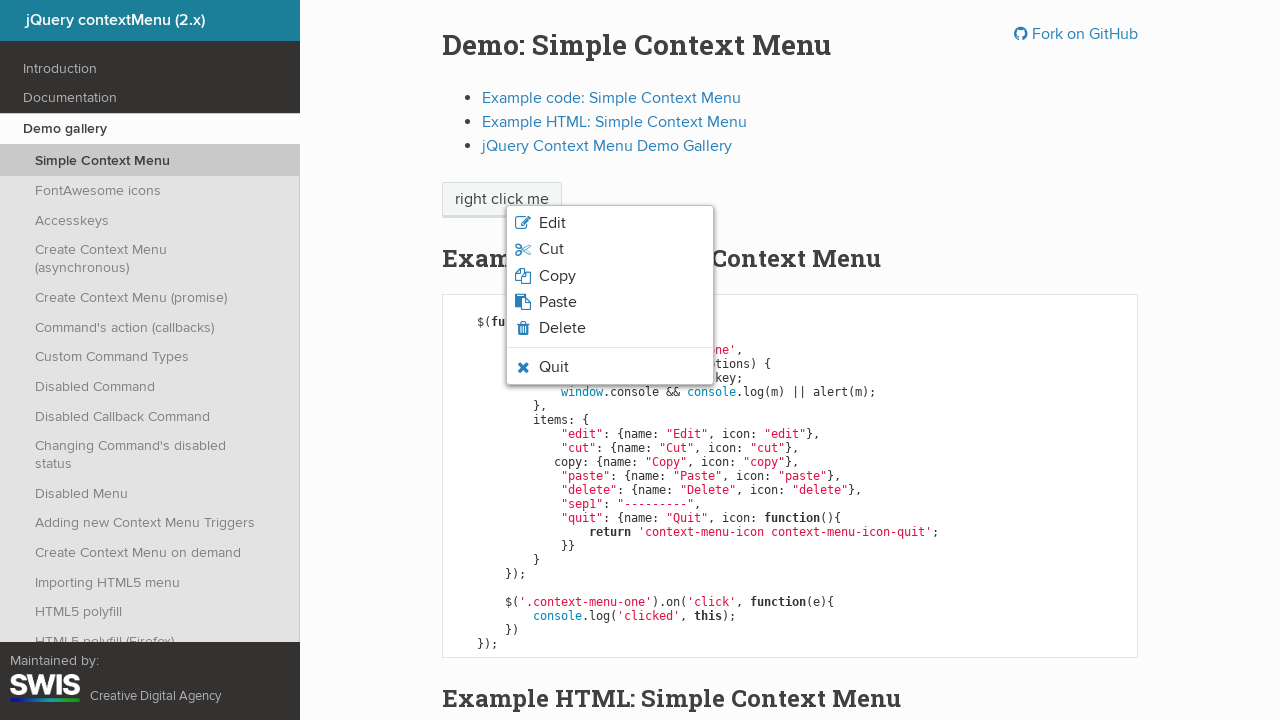

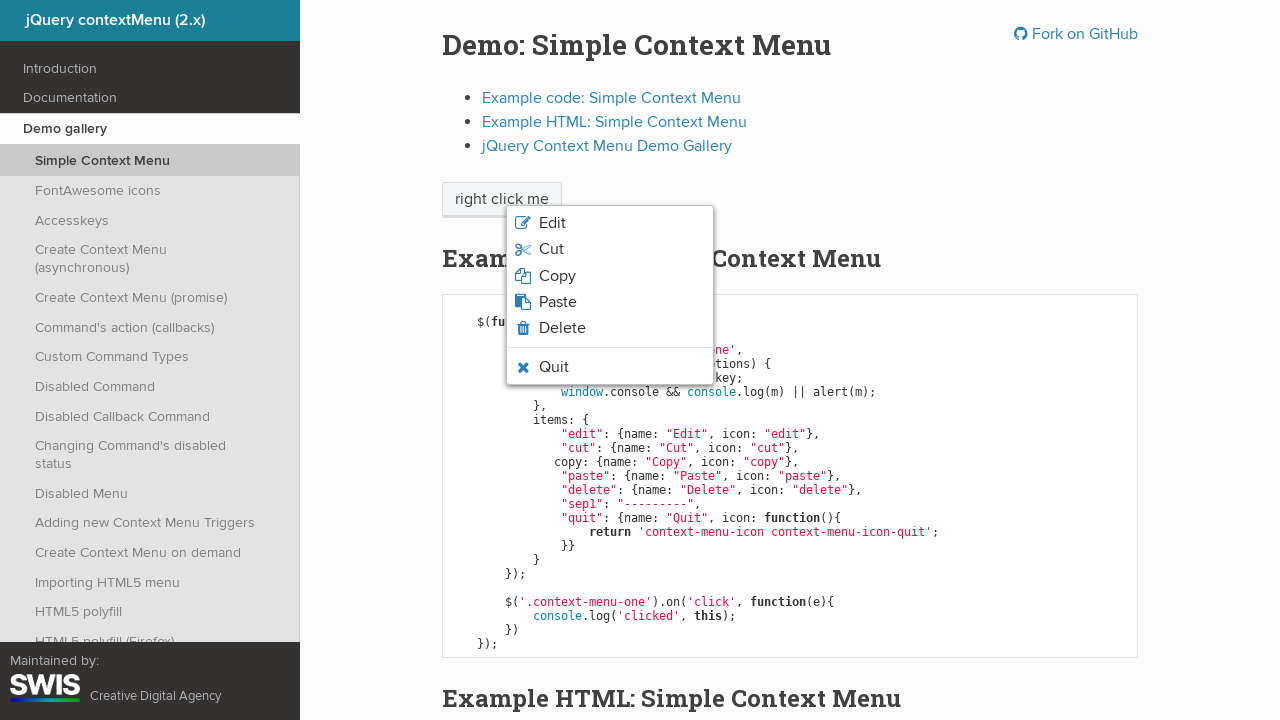